Tests a form submission by filling in first name, last name, and email fields, then clicking the submit button

Starting URL: http://secure-retreat-92358.herokuapp.com/

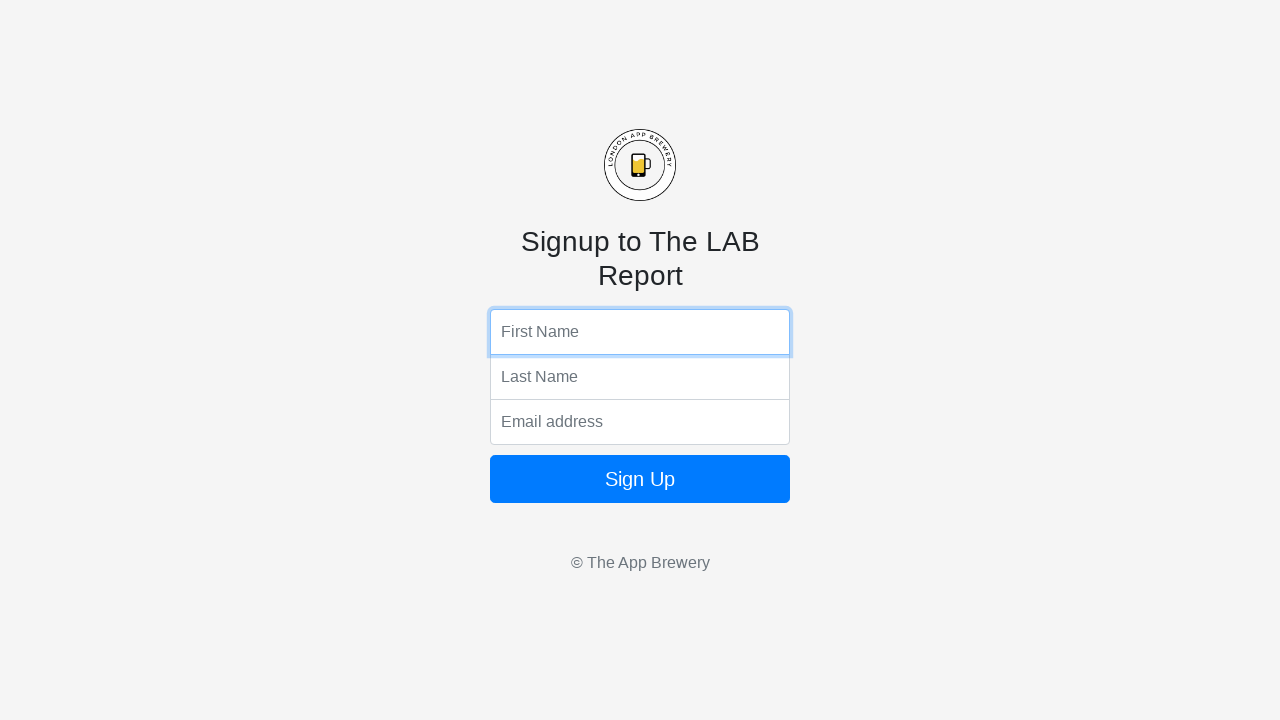

Filled first name field with 'John' on input[name='fName']
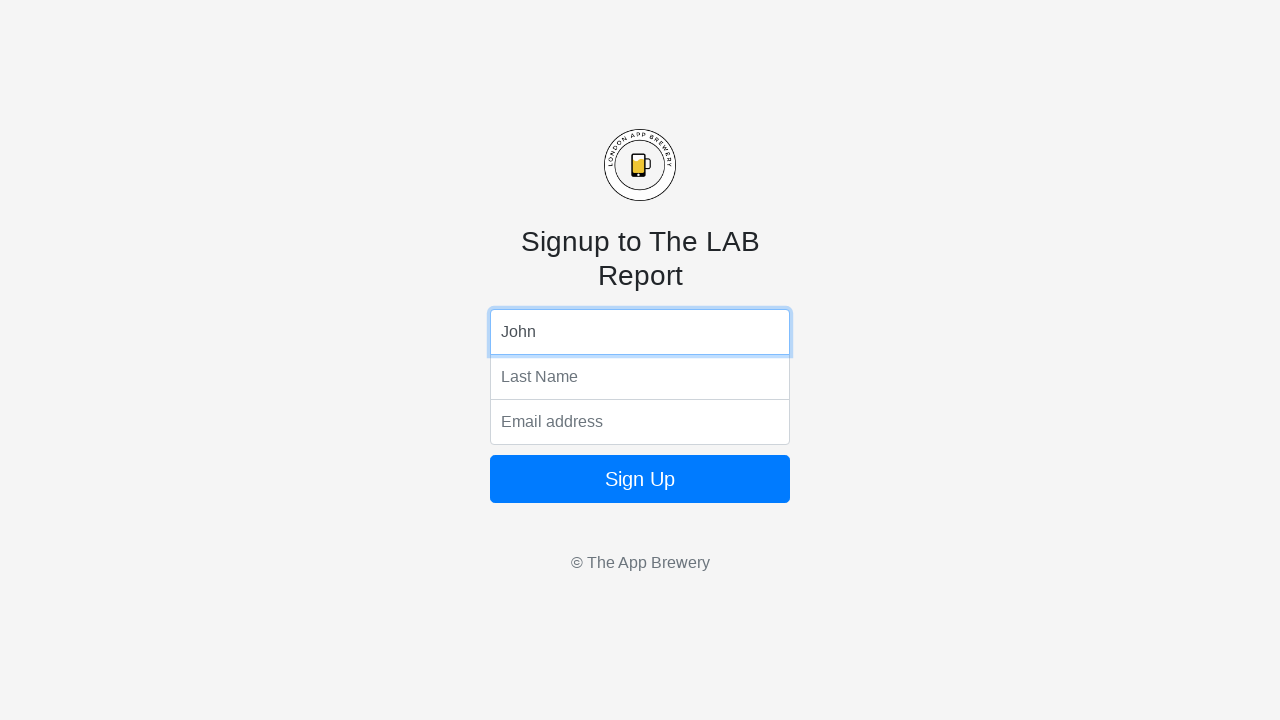

Filled last name field with 'Smith' on input[name='lName']
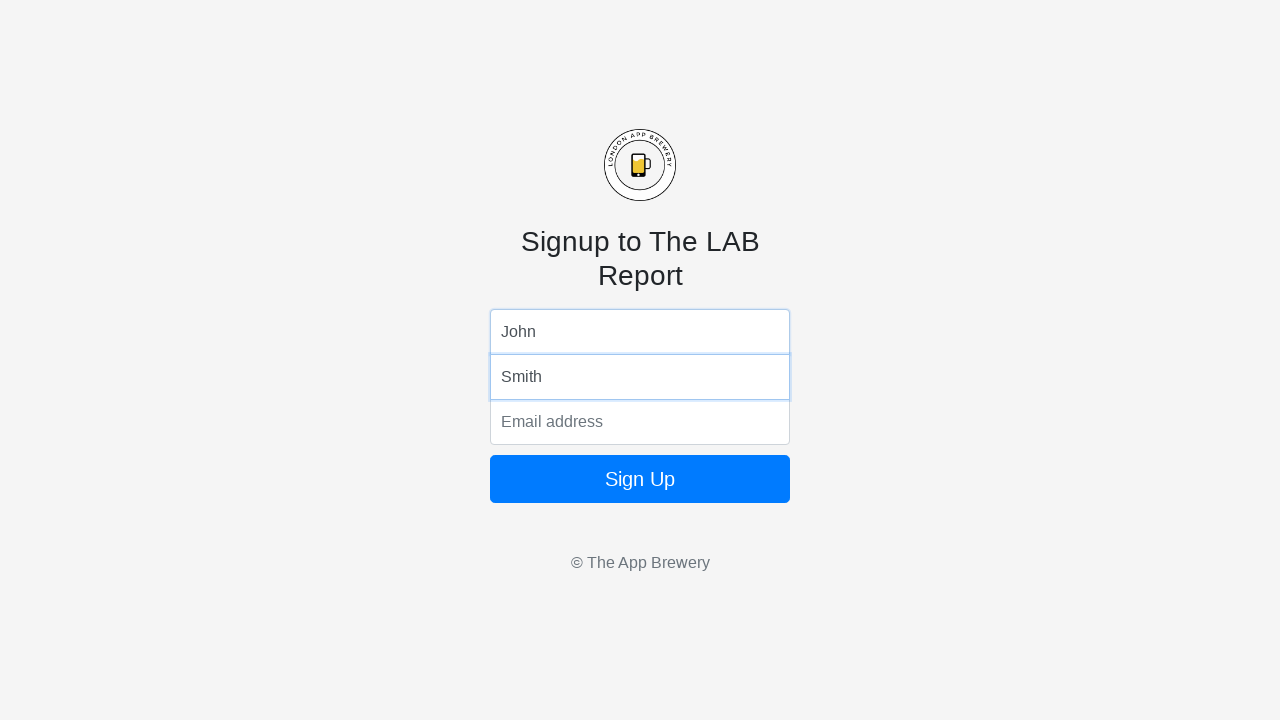

Filled email field with 'john.smith@gmail.com' on input[name='email']
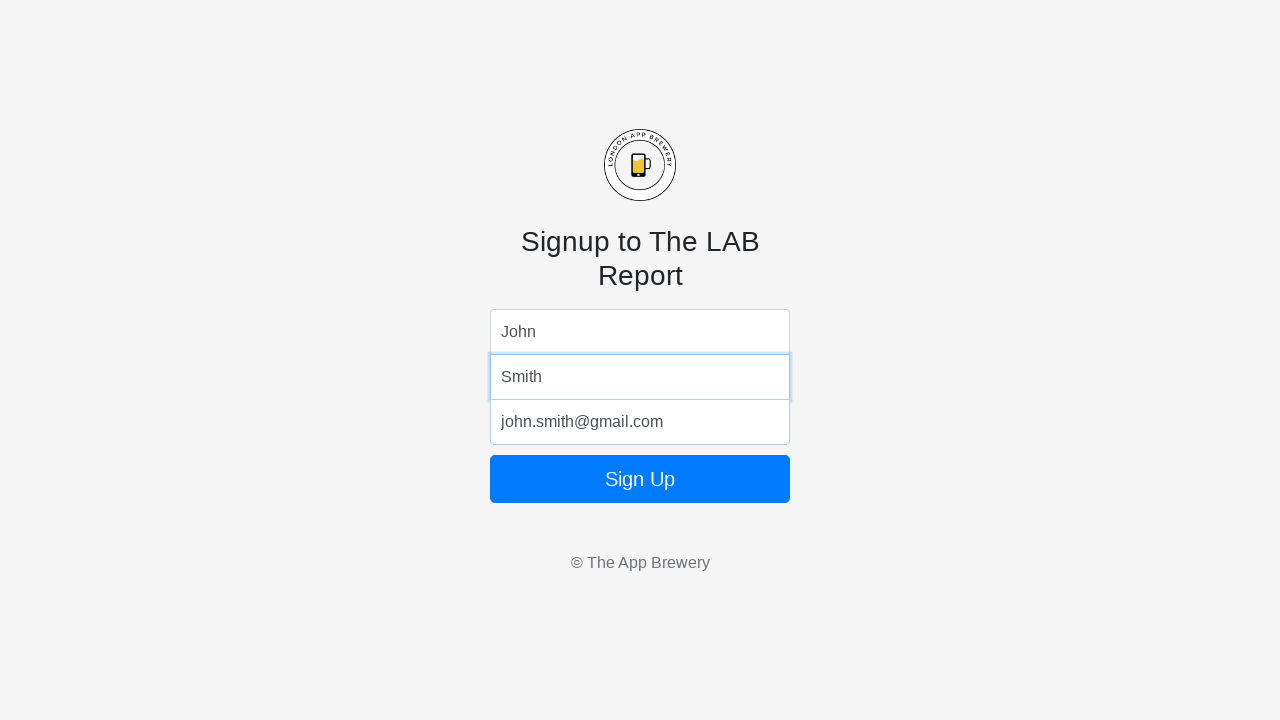

Clicked submit button to submit form at (640, 479) on .btn
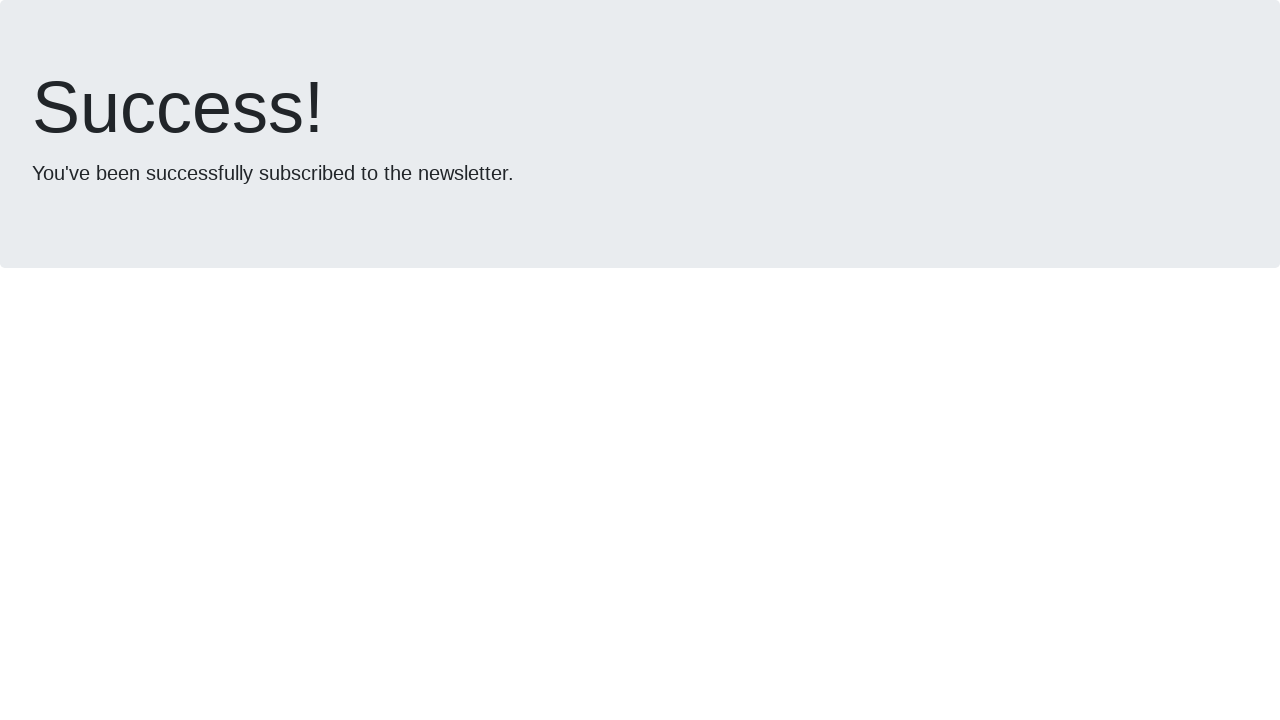

Waited 2 seconds for form submission to complete
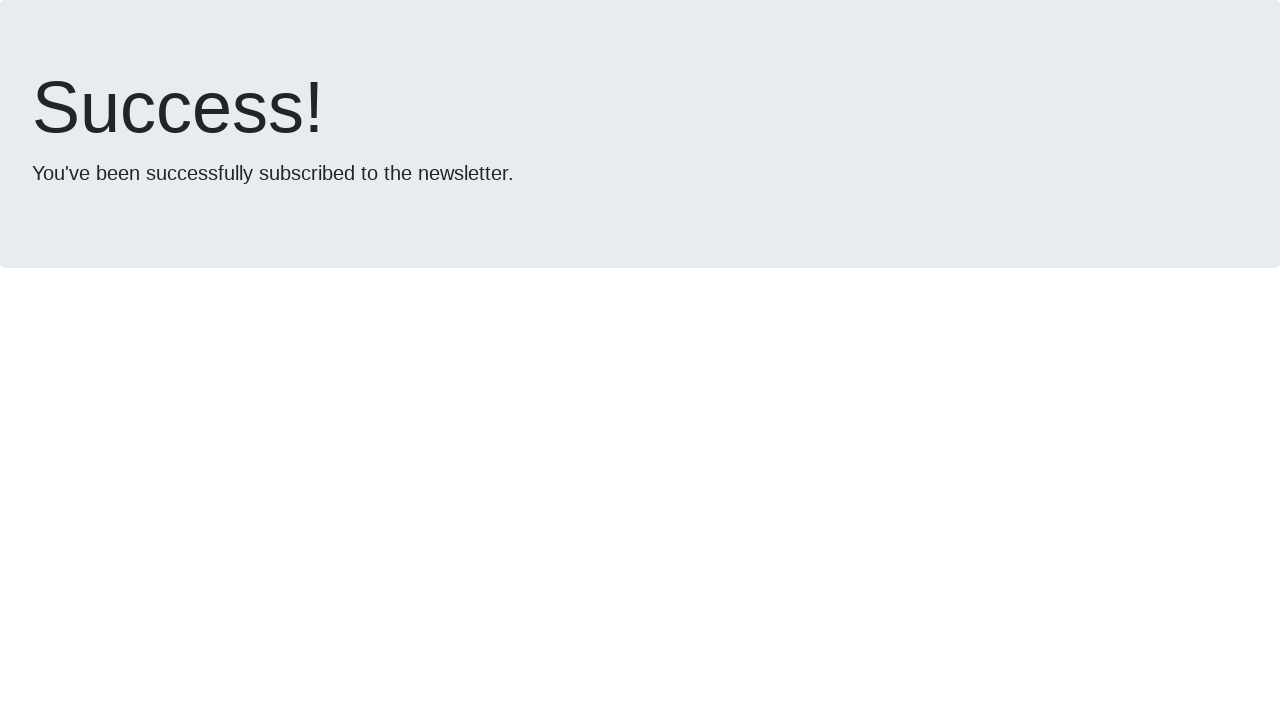

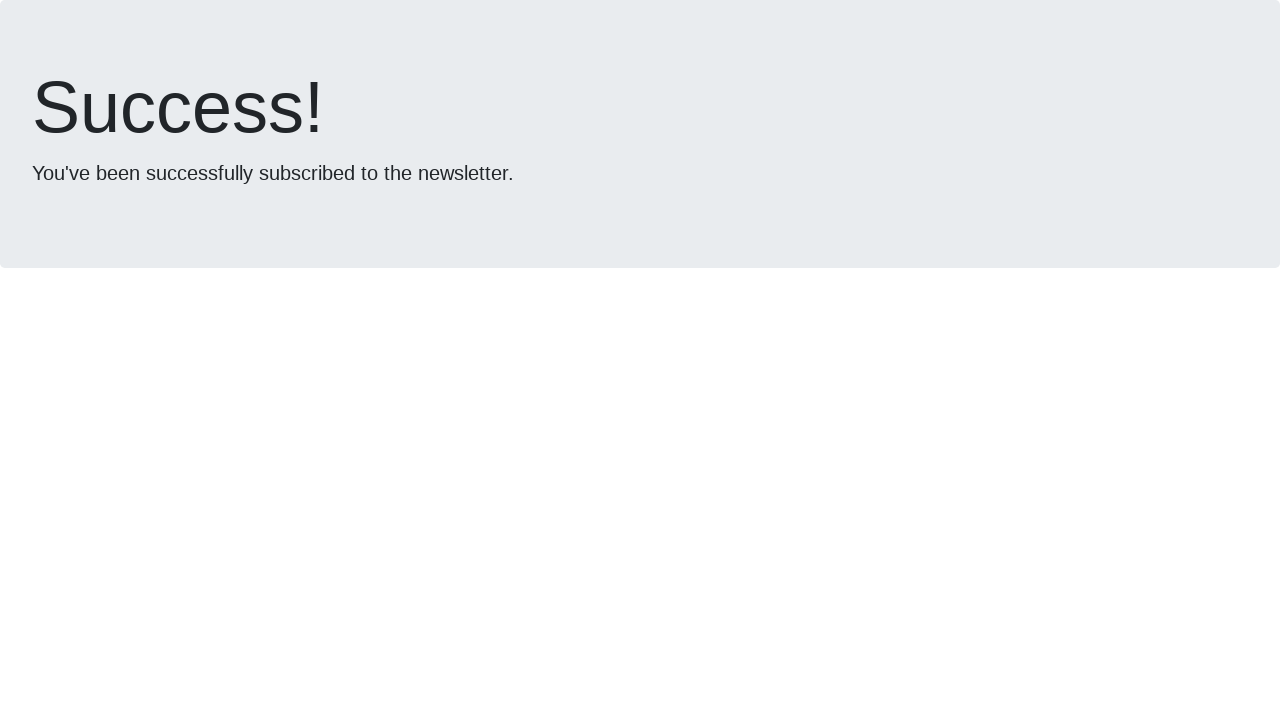